Navigates to a jobs website, clicks on the first navigation menu item, and verifies the site title text

Starting URL: https://alchemy.hguy.co/jobs/

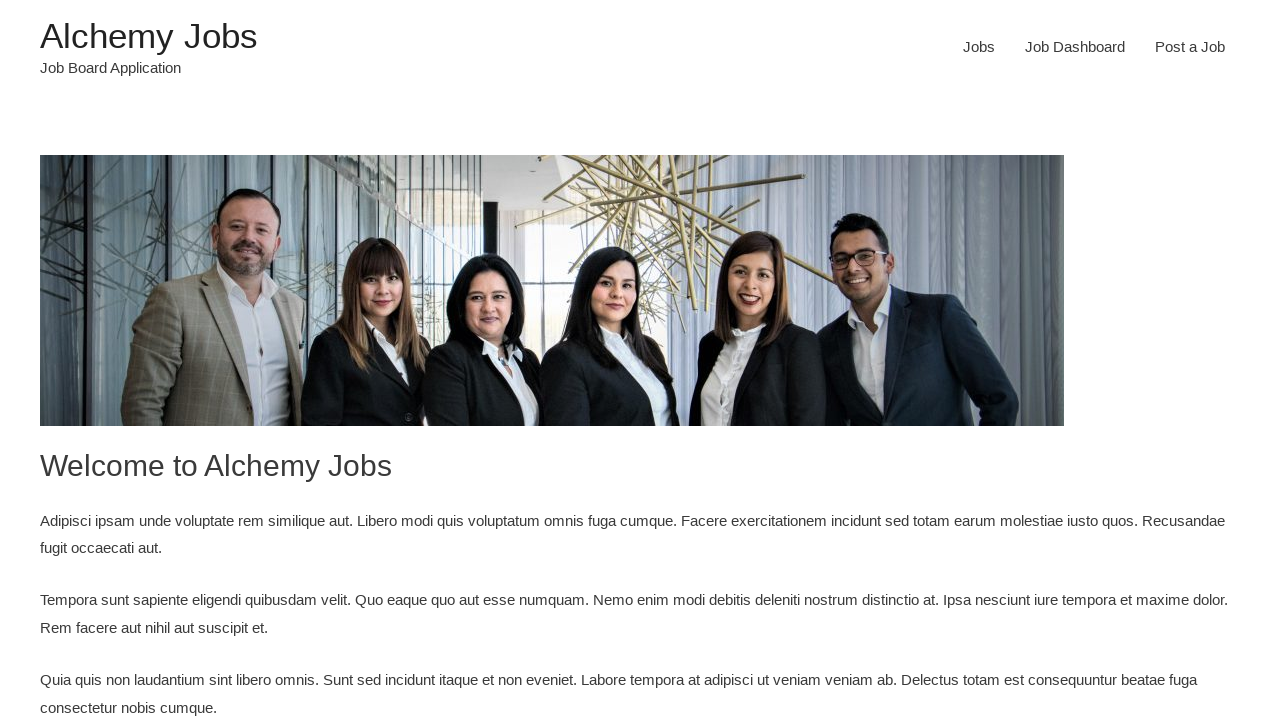

Navigated to jobs website at https://alchemy.hguy.co/jobs/
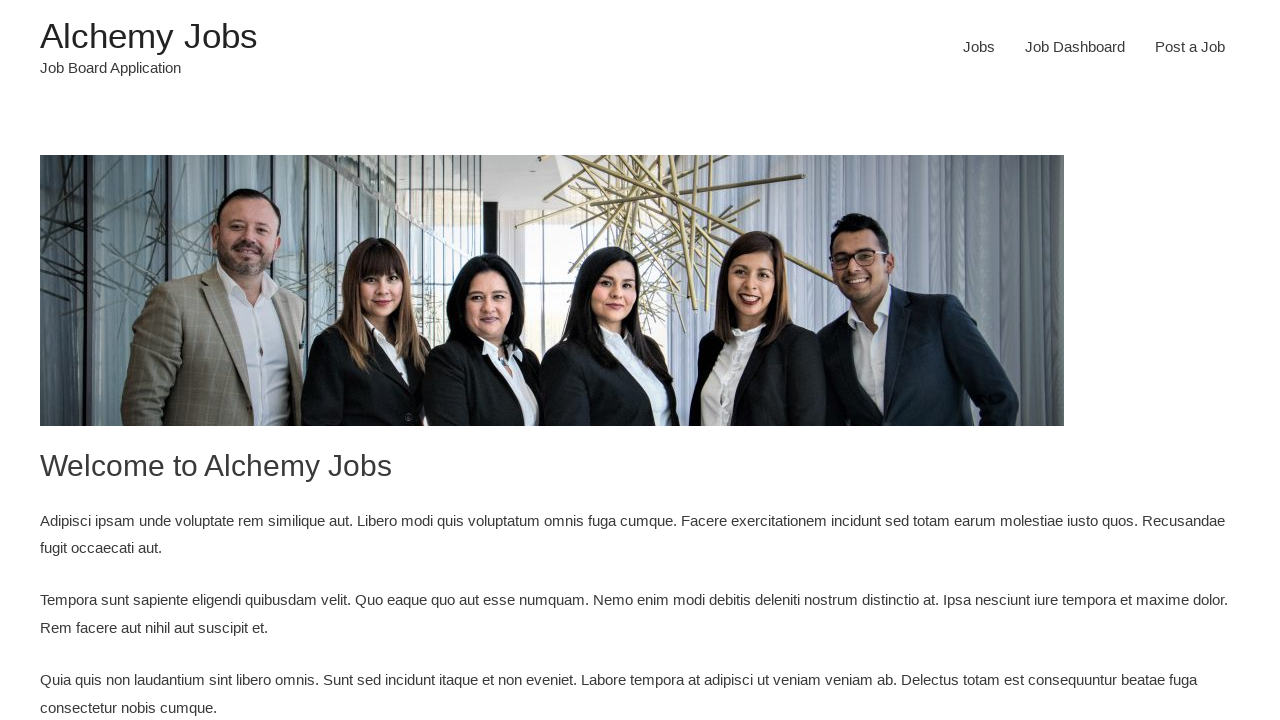

Clicked on the first navigation menu item at (979, 47) on xpath=//div[contains(@class,'main-navigation')]/ul/li[1]/a
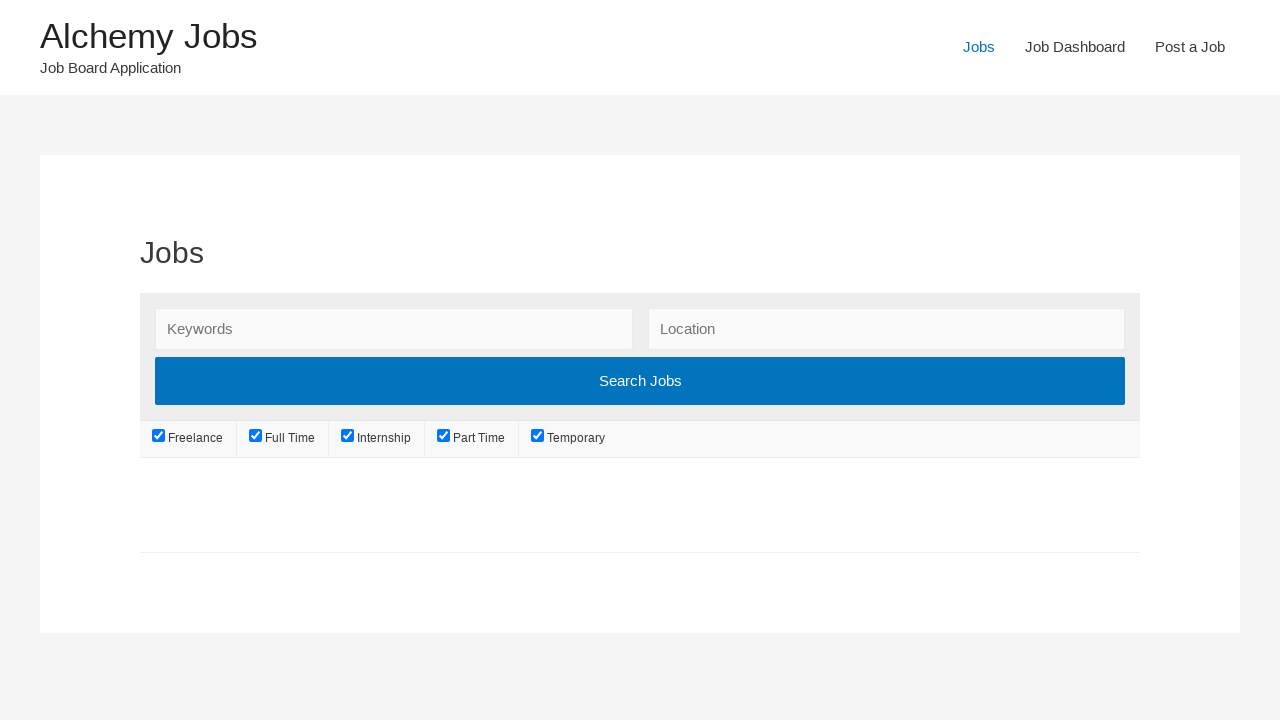

Site title element loaded and is visible
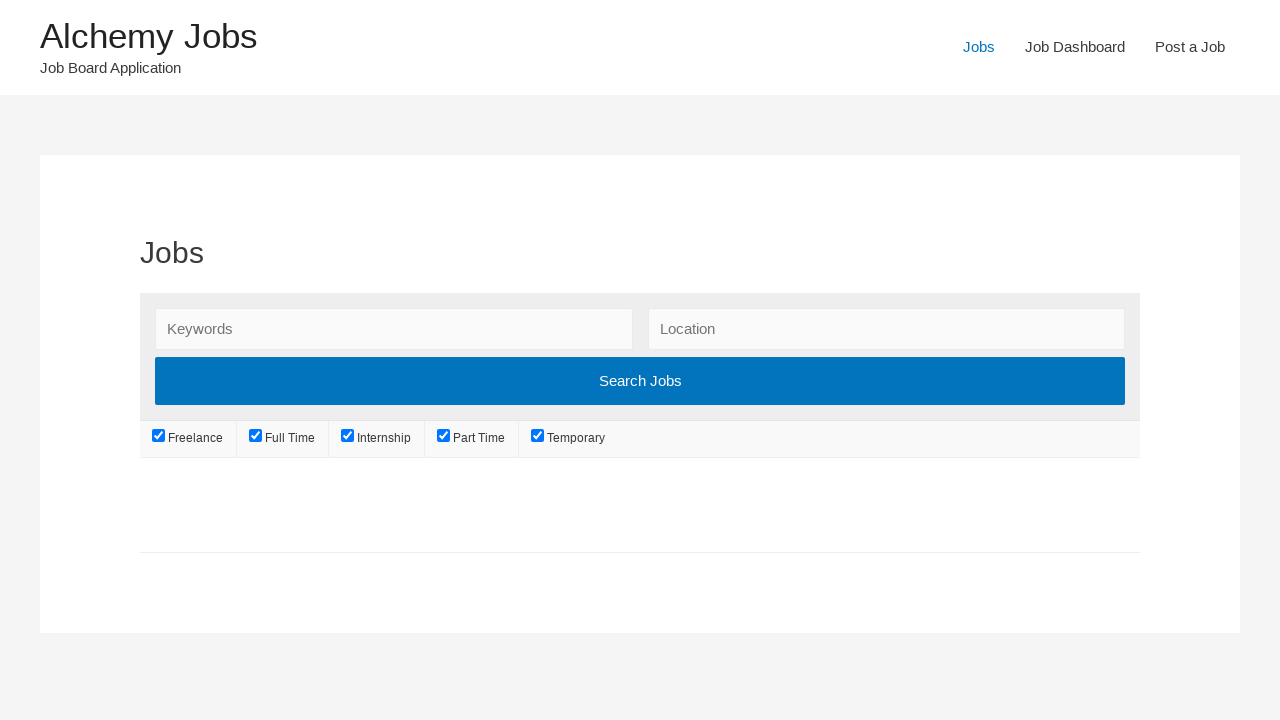

Retrieved site title text: '
						Alchemy Jobs
					'
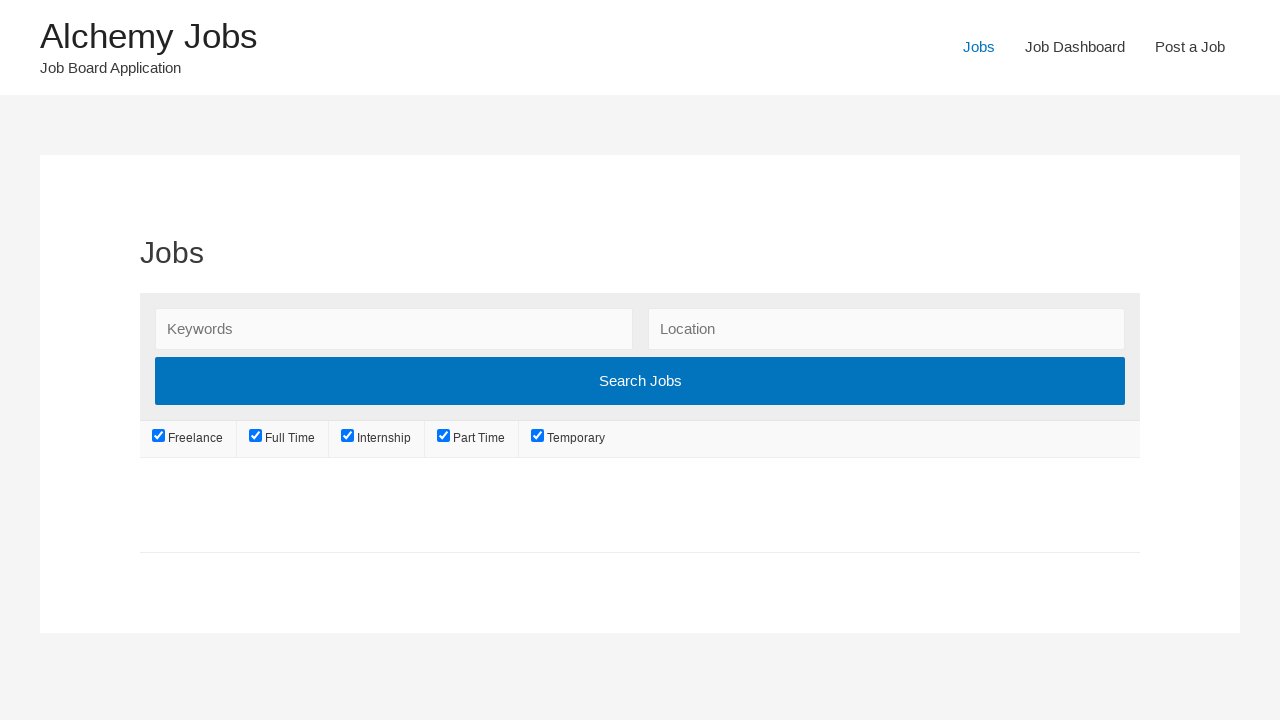

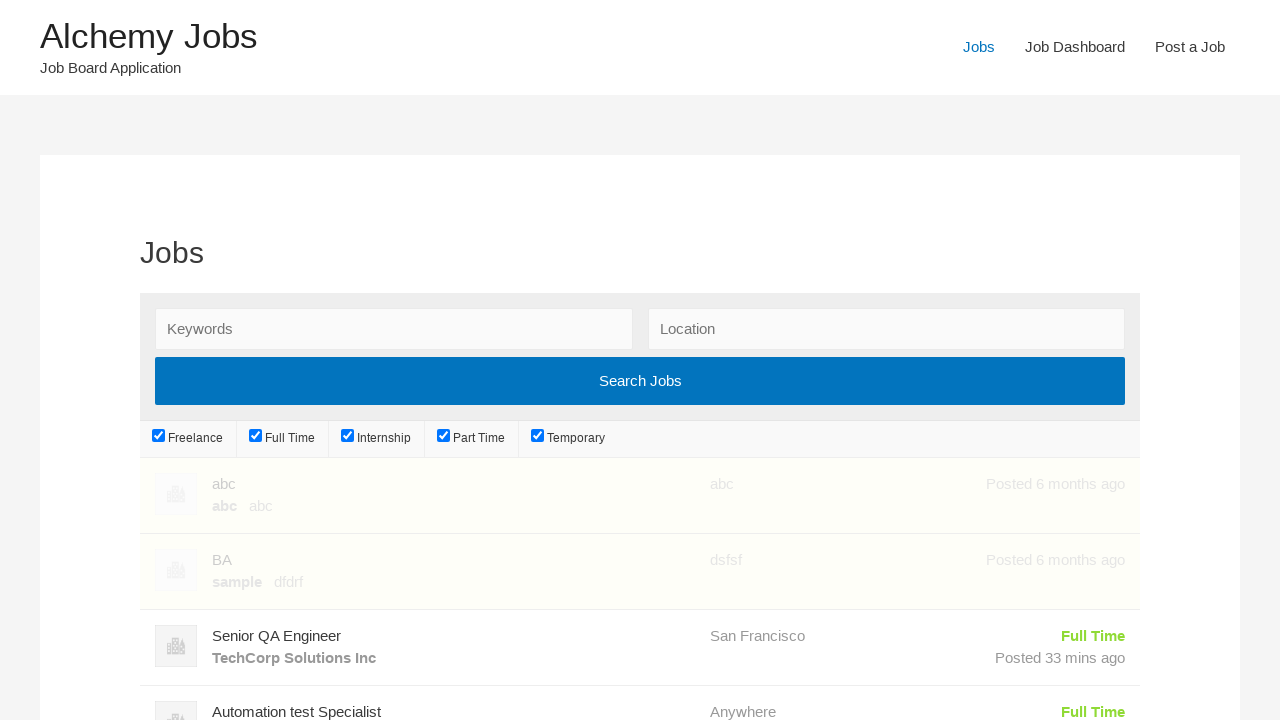